Tests a practice registration form by filling out personal information including name, email, gender, mobile number, date of birth, and submitting the form.

Starting URL: https://demoqa.com/automation-practice-form

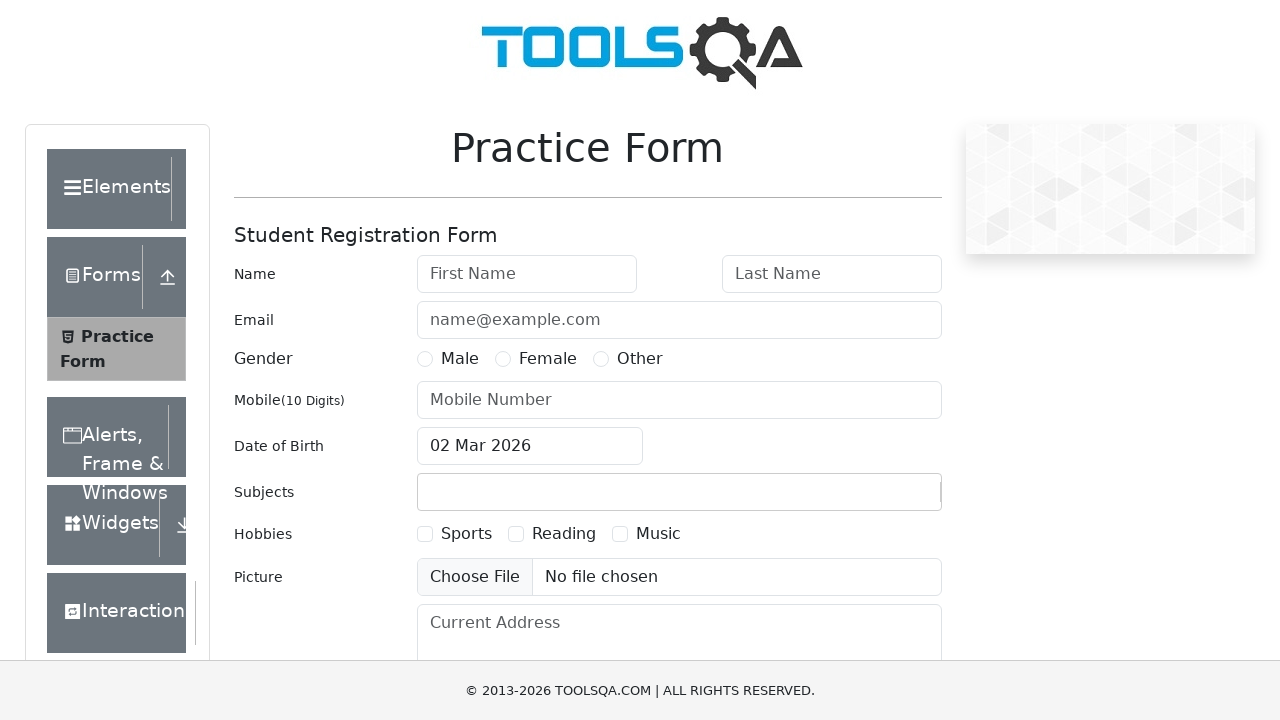

Filled first name field with 'abc' on input#firstName
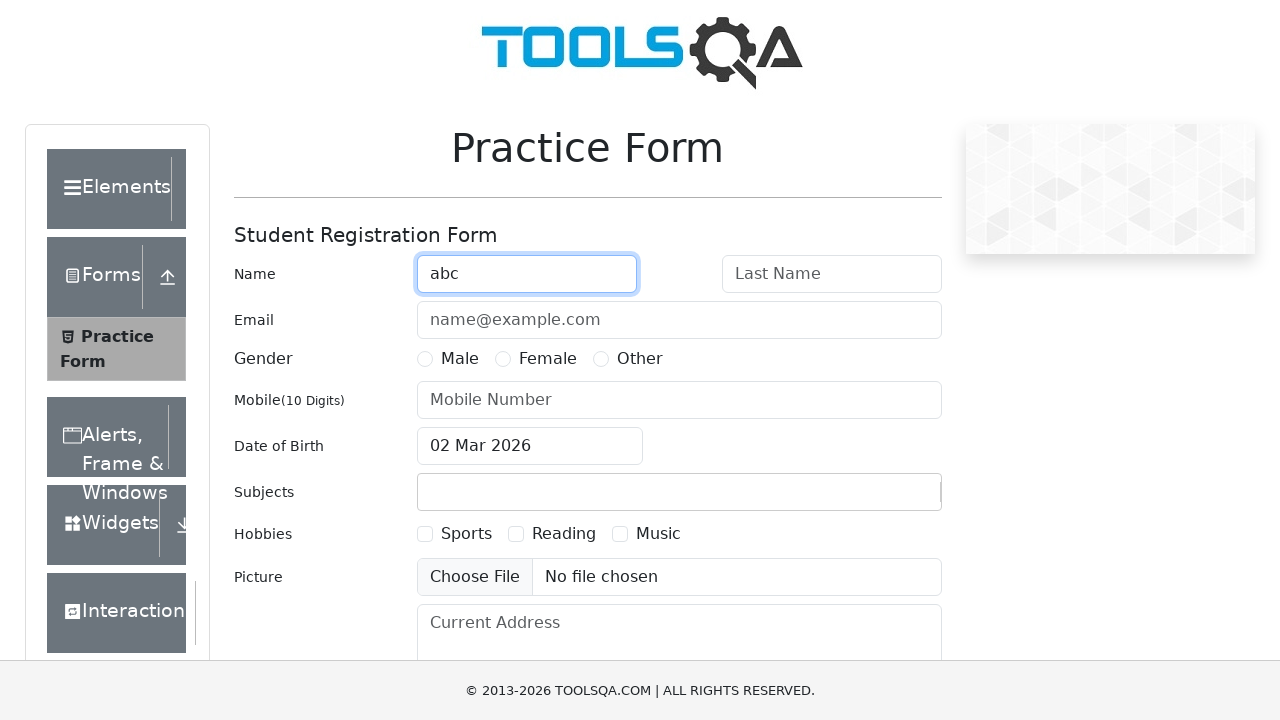

Filled last name field with 'xyz' on input#lastName
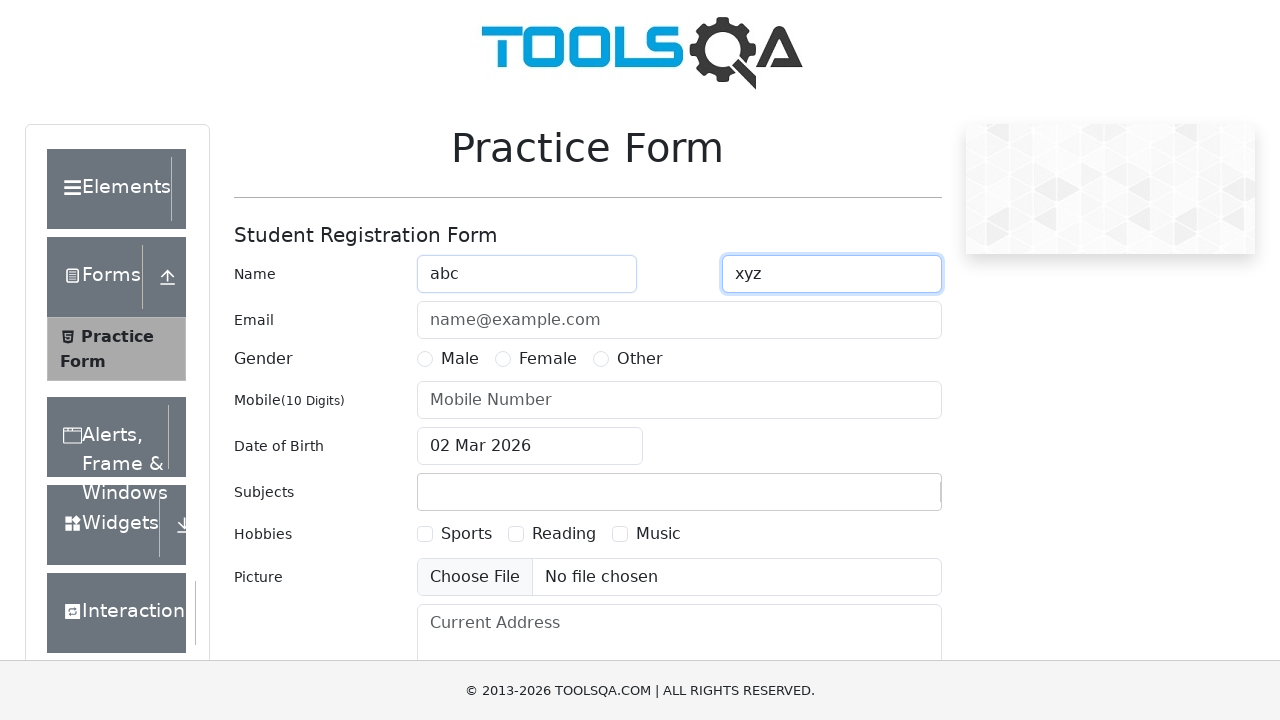

Filled email field with 'abc@gmail.com' on input#userEmail
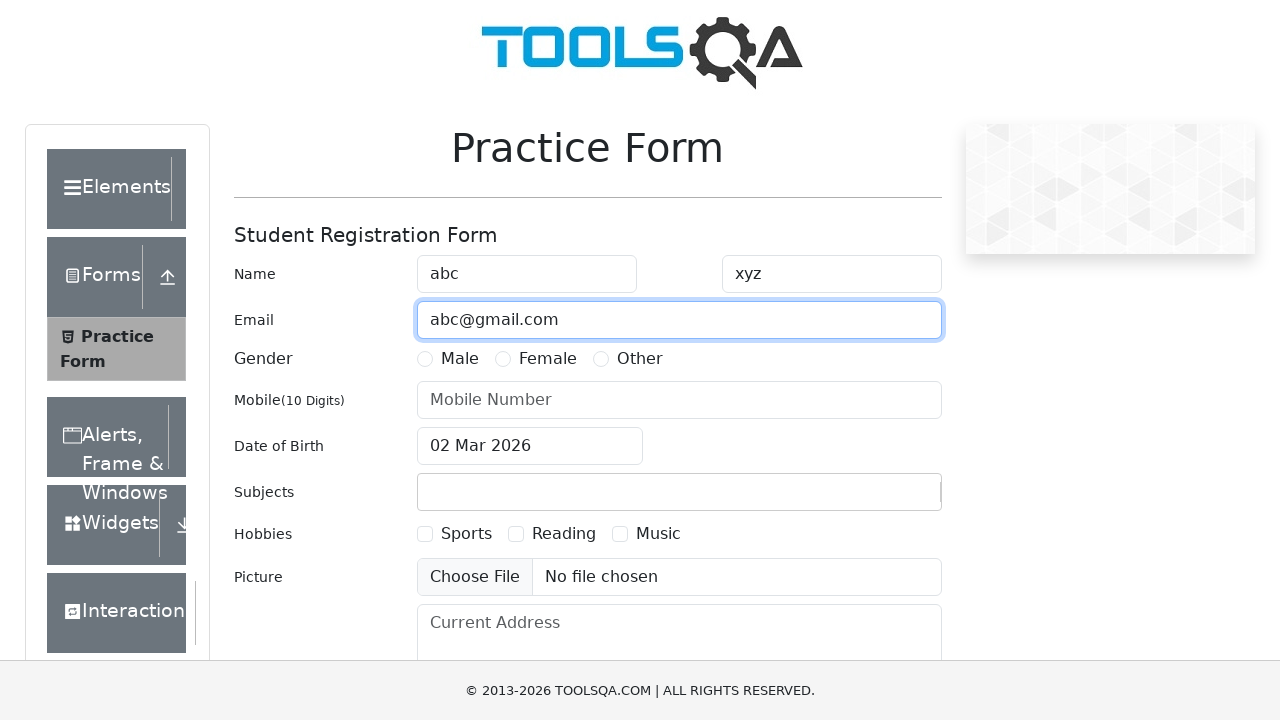

Selected Female gender option at (548, 359) on label:text('Female')
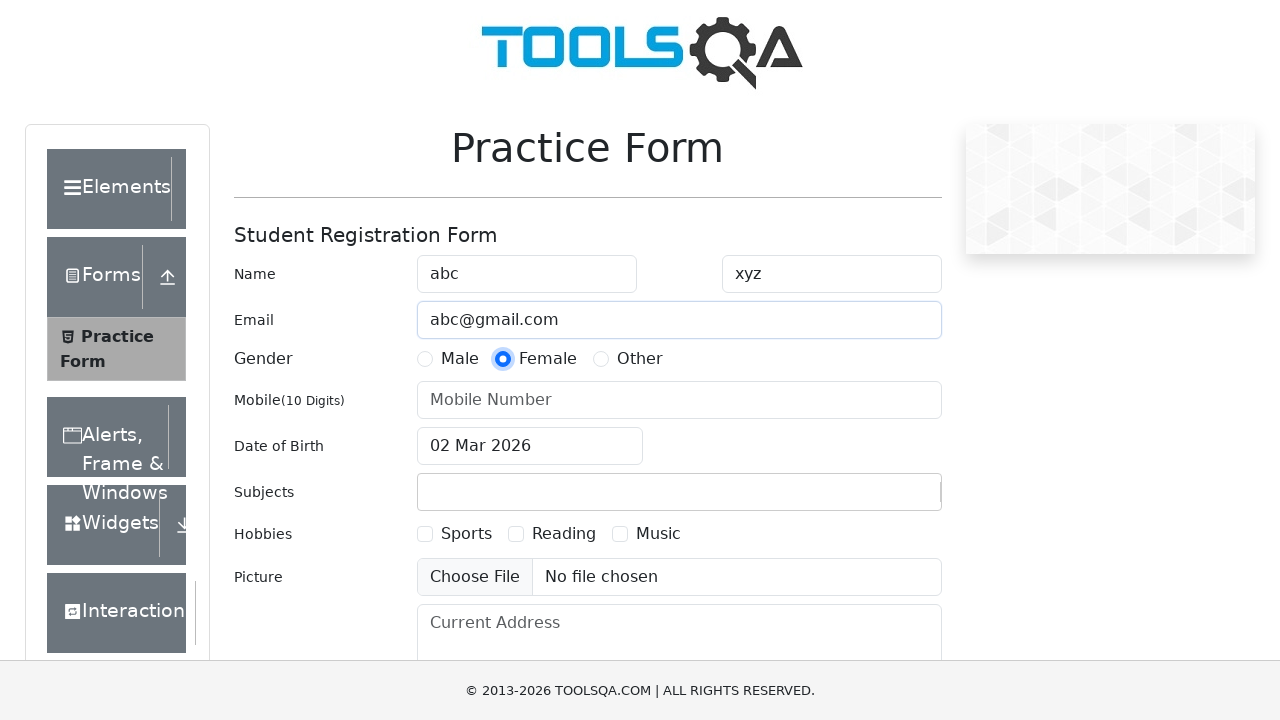

Filled mobile number field with '9876543210' on input#userNumber
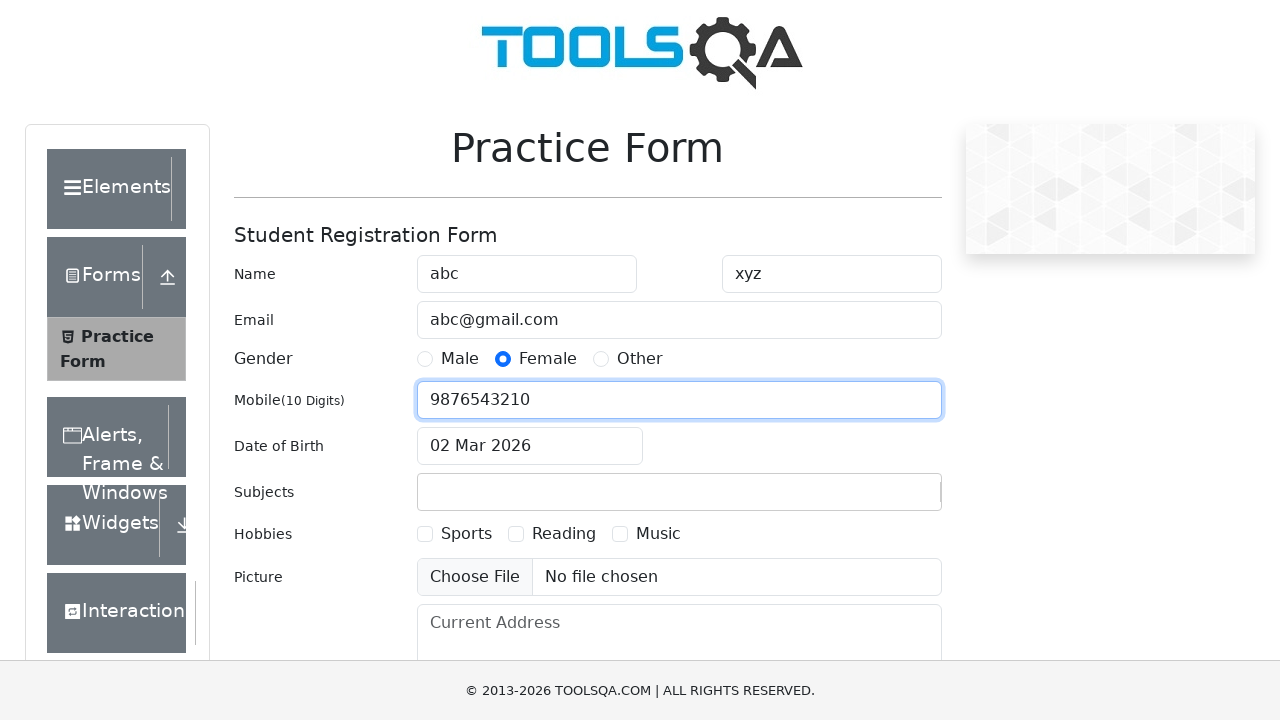

Clicked date of birth field to open date picker at (530, 446) on input#dateOfBirthInput
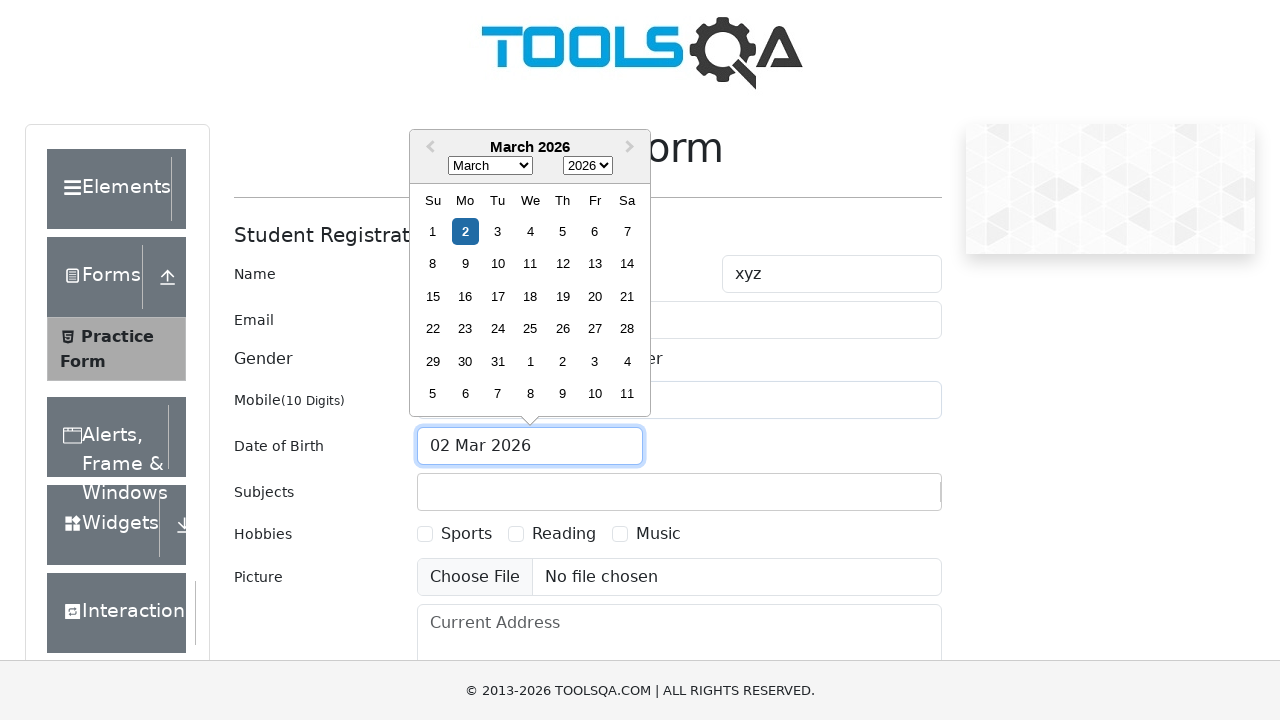

Selected year 2026 from date picker on .react-datepicker__year-select
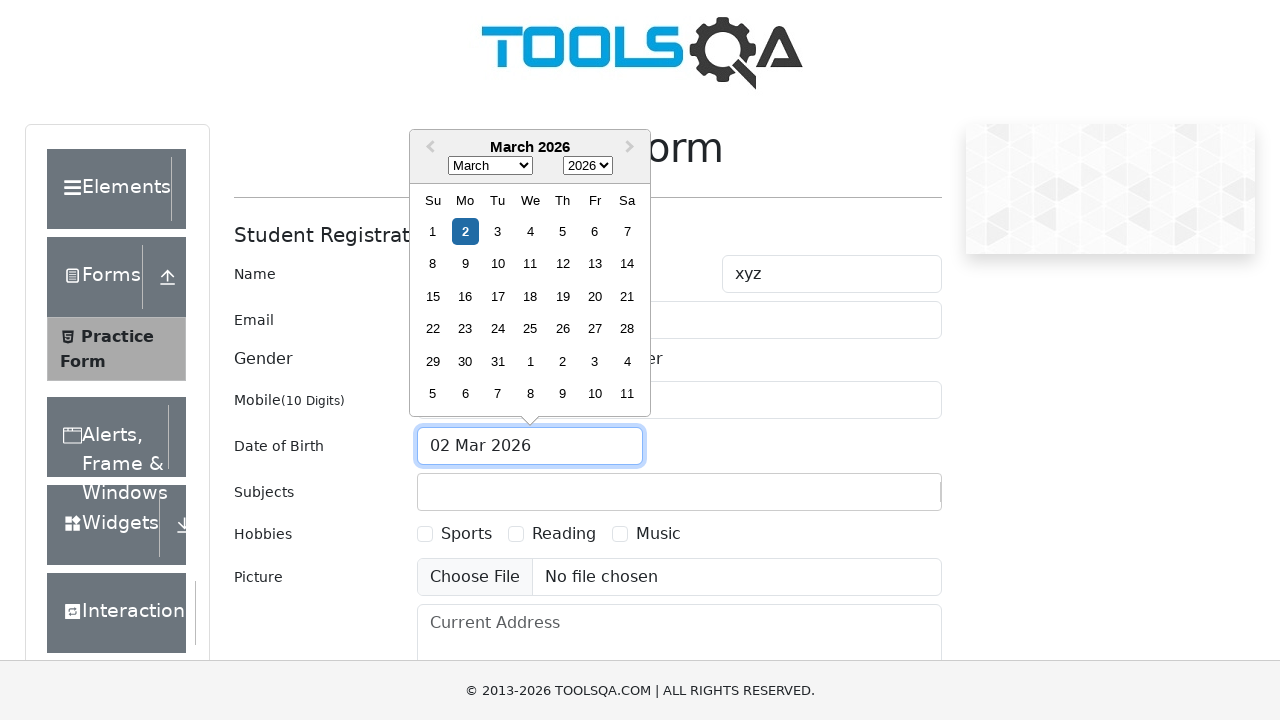

Selected month April (value 3) from date picker on .react-datepicker__month-select
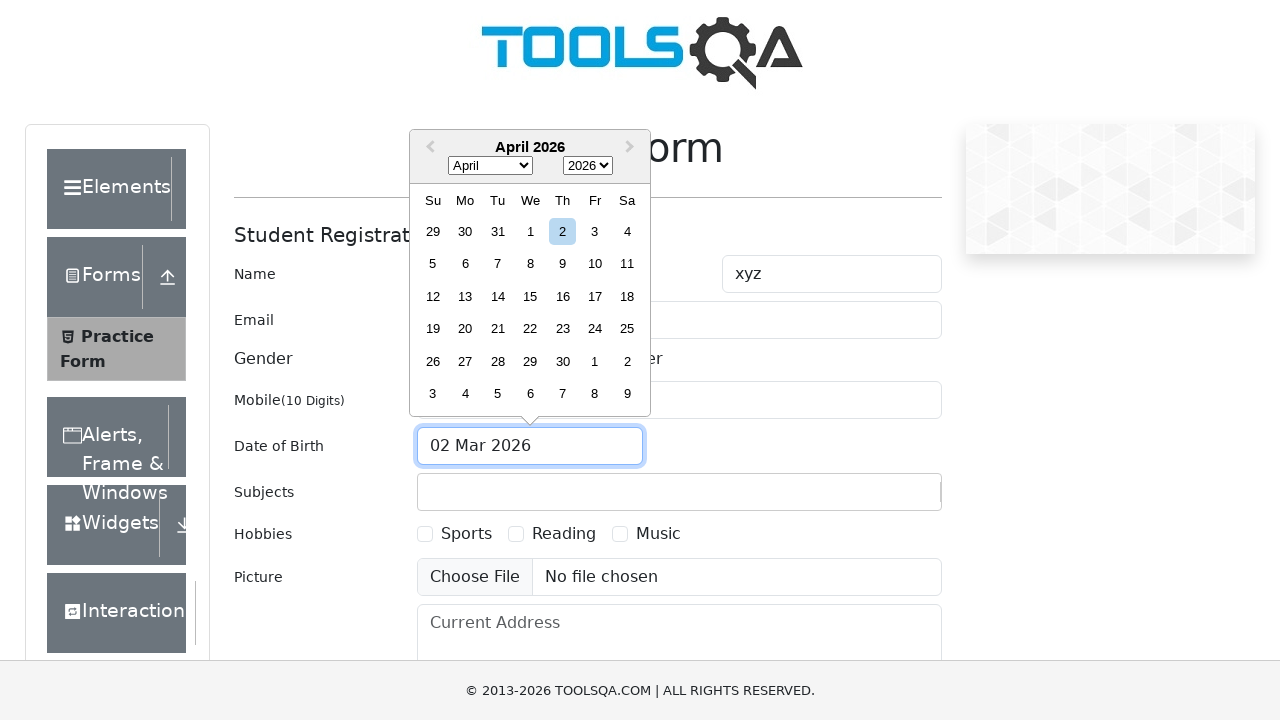

Selected 11th day from date picker at (627, 264) on .react-datepicker__day--011
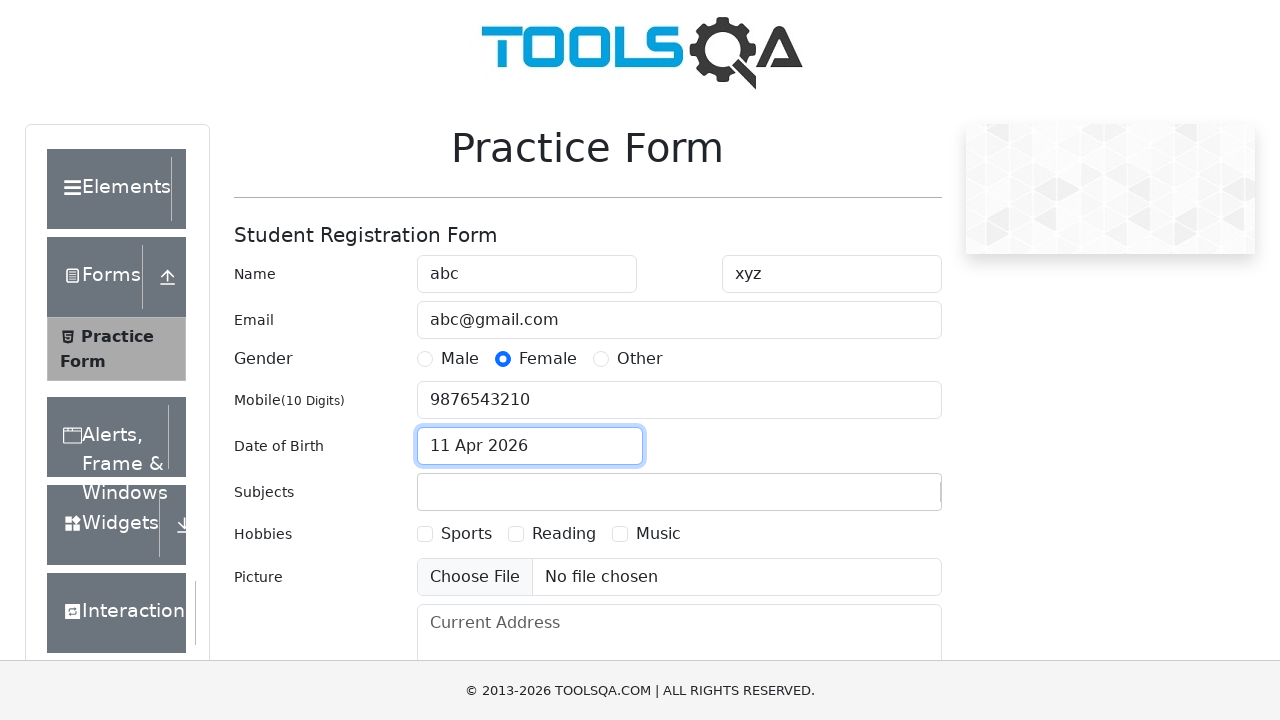

Clicked Submit button to submit the form at (885, 499) on button:text('Submit')
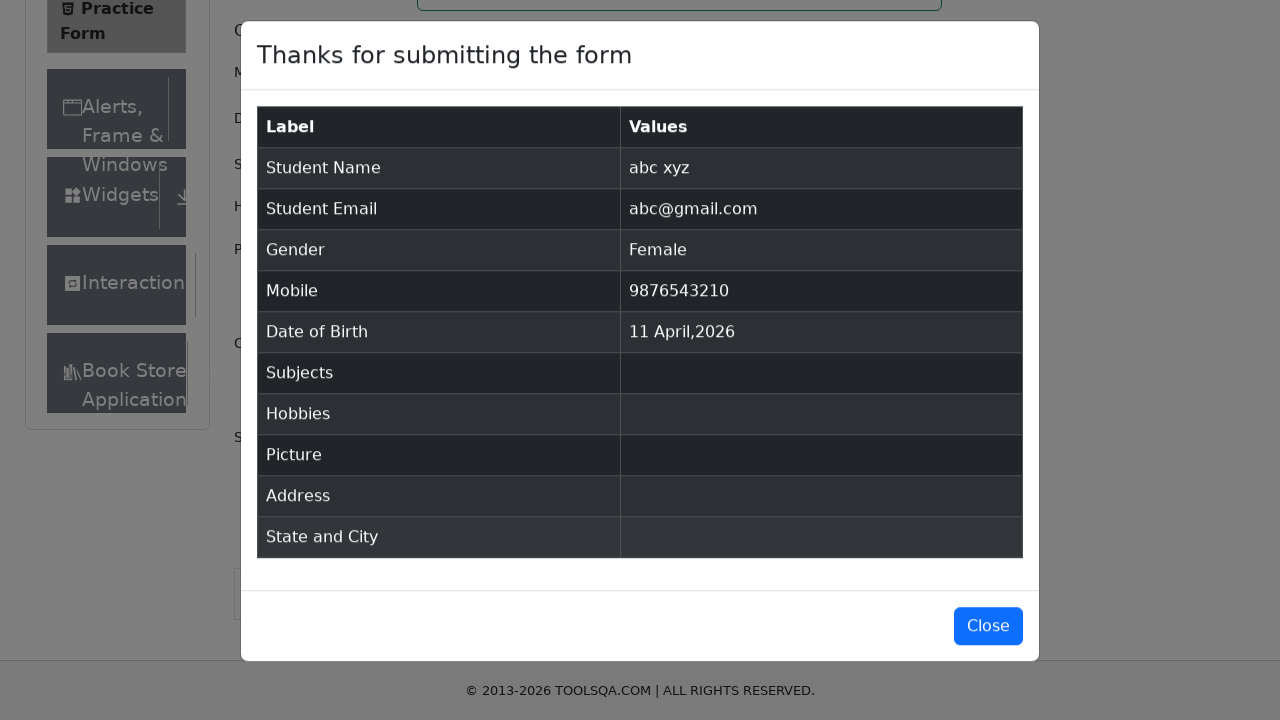

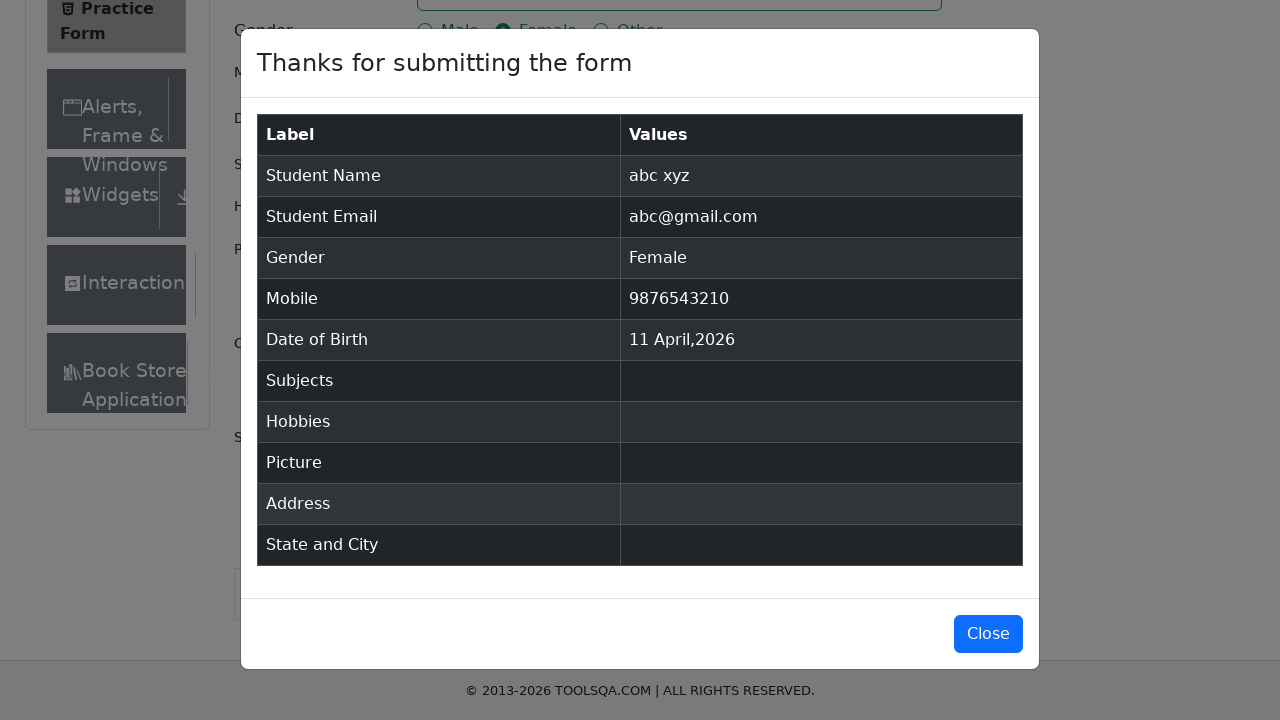